Navigates to the RedBus travel booking website homepage and verifies the page loads successfully.

Starting URL: https://www.redbus.in/

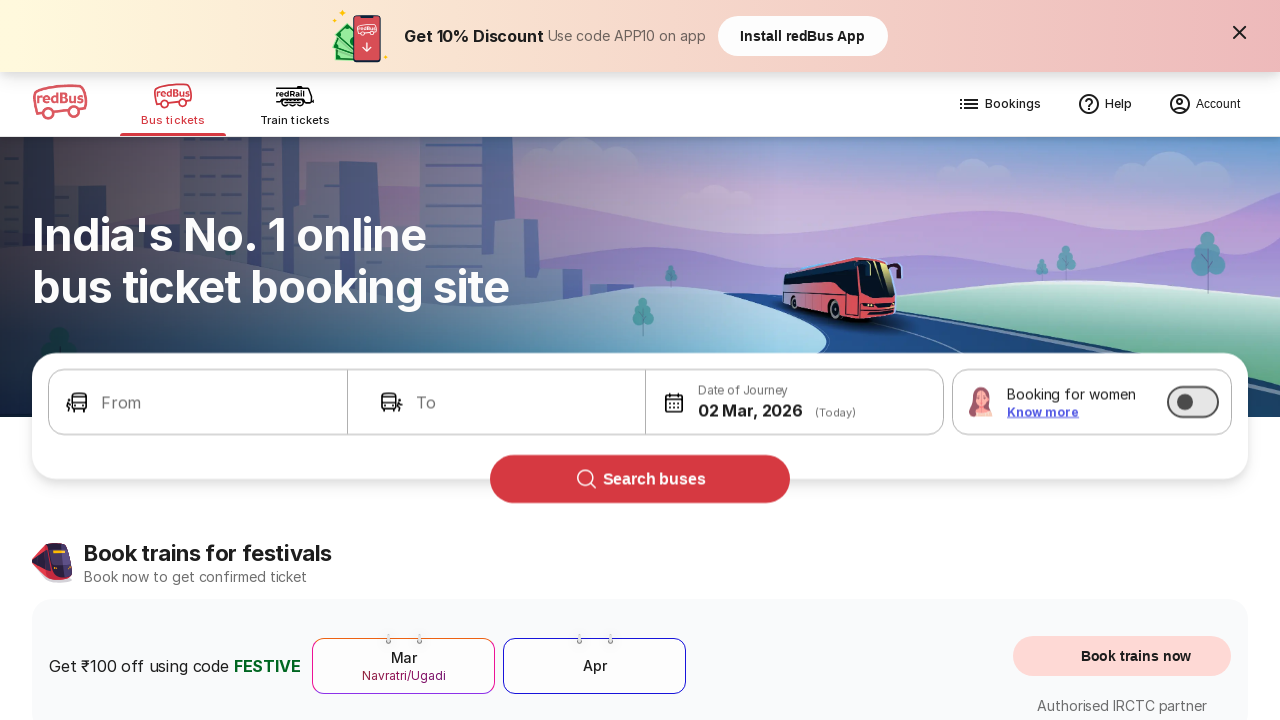

Waited for page DOM content to load
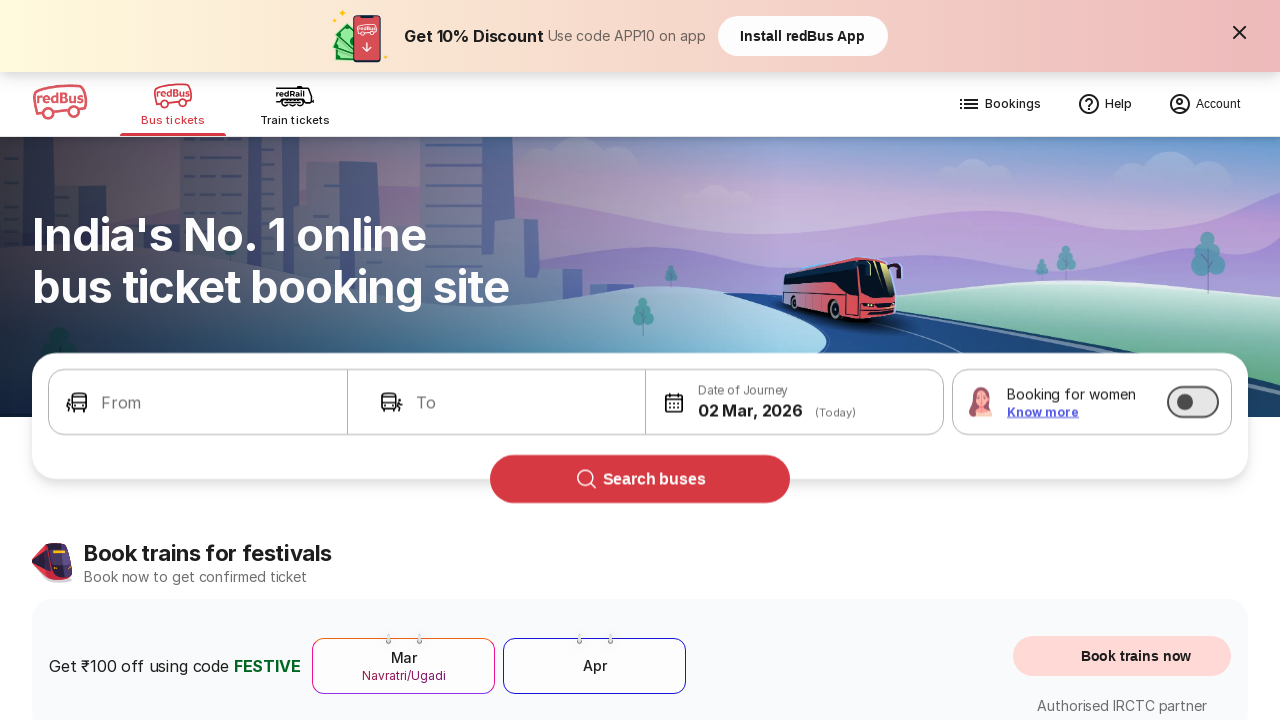

Verified body element is present on RedBus homepage
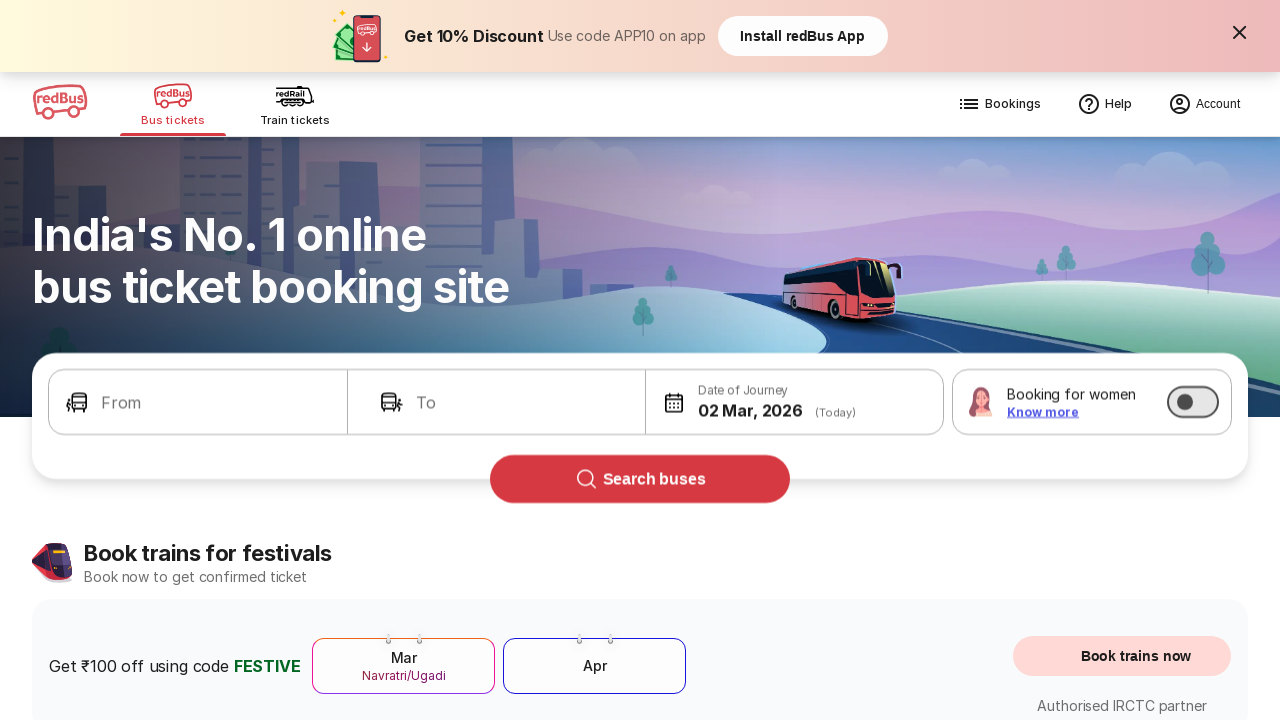

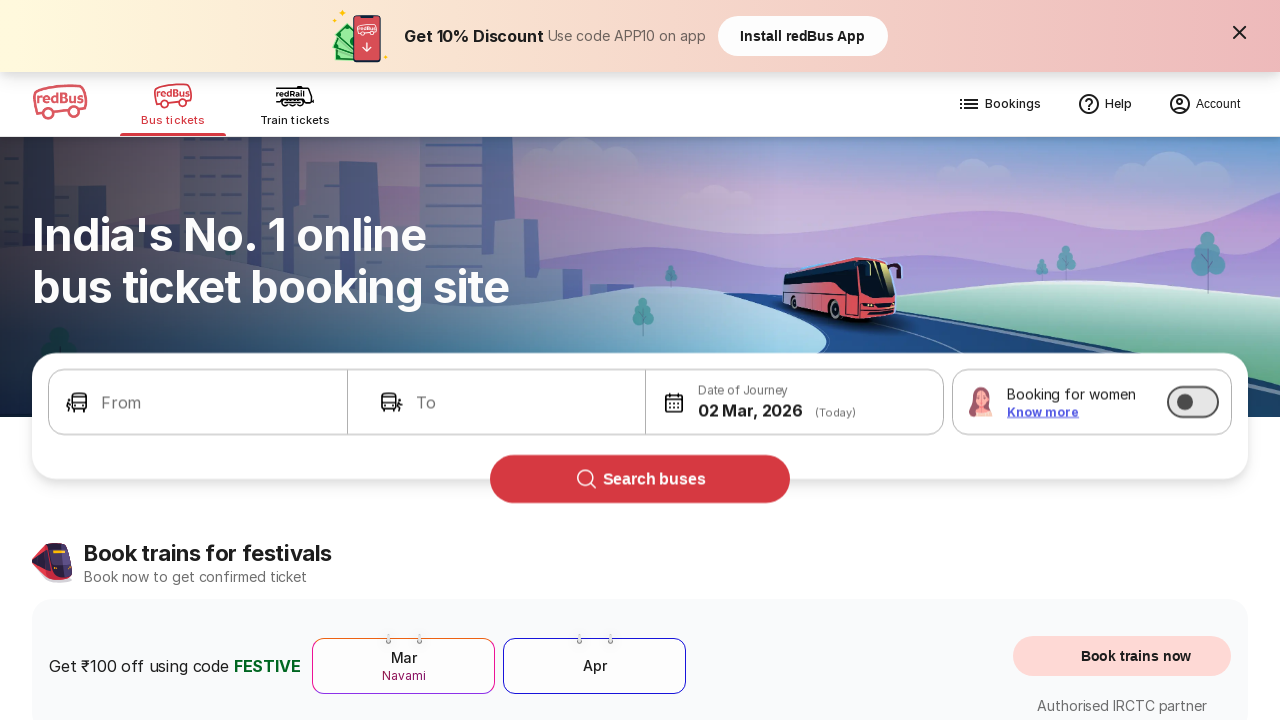